Tests drag and drop functionality on jQuery UI demo page by dragging an element and dropping it onto a target area within an iframe

Starting URL: https://jqueryui.com/droppable

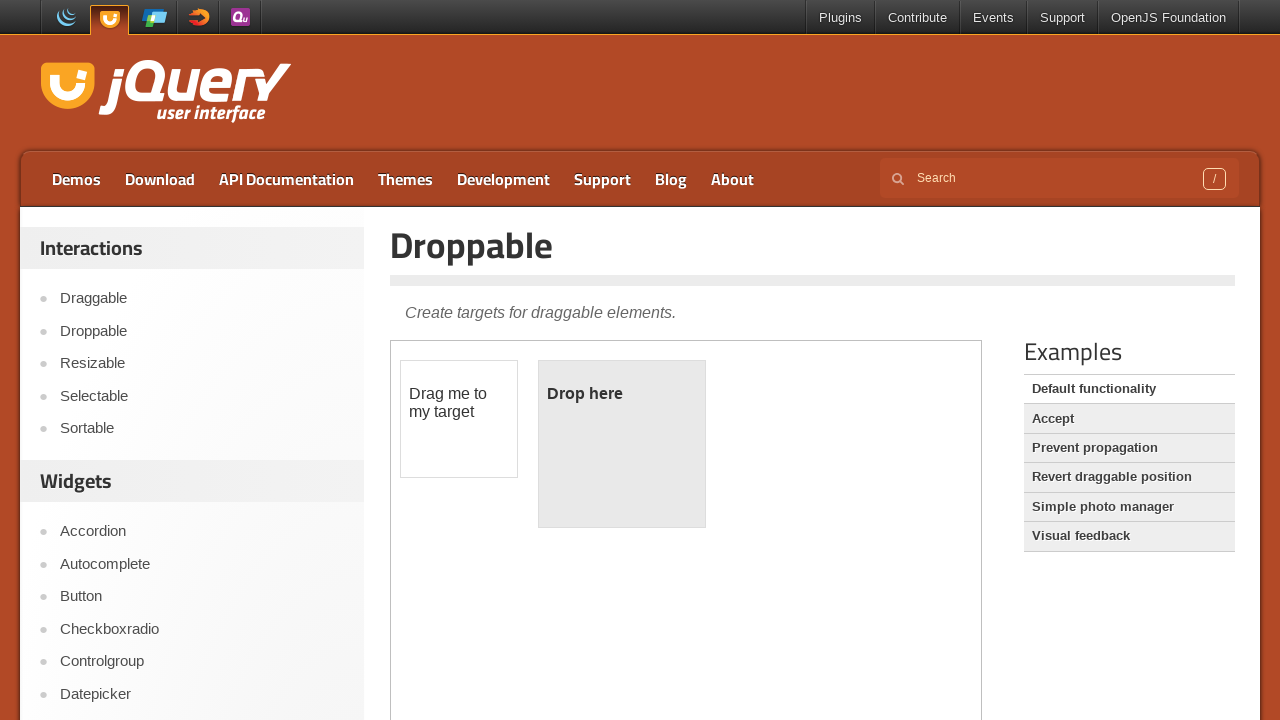

Located the demo iframe on jQuery UI droppable page
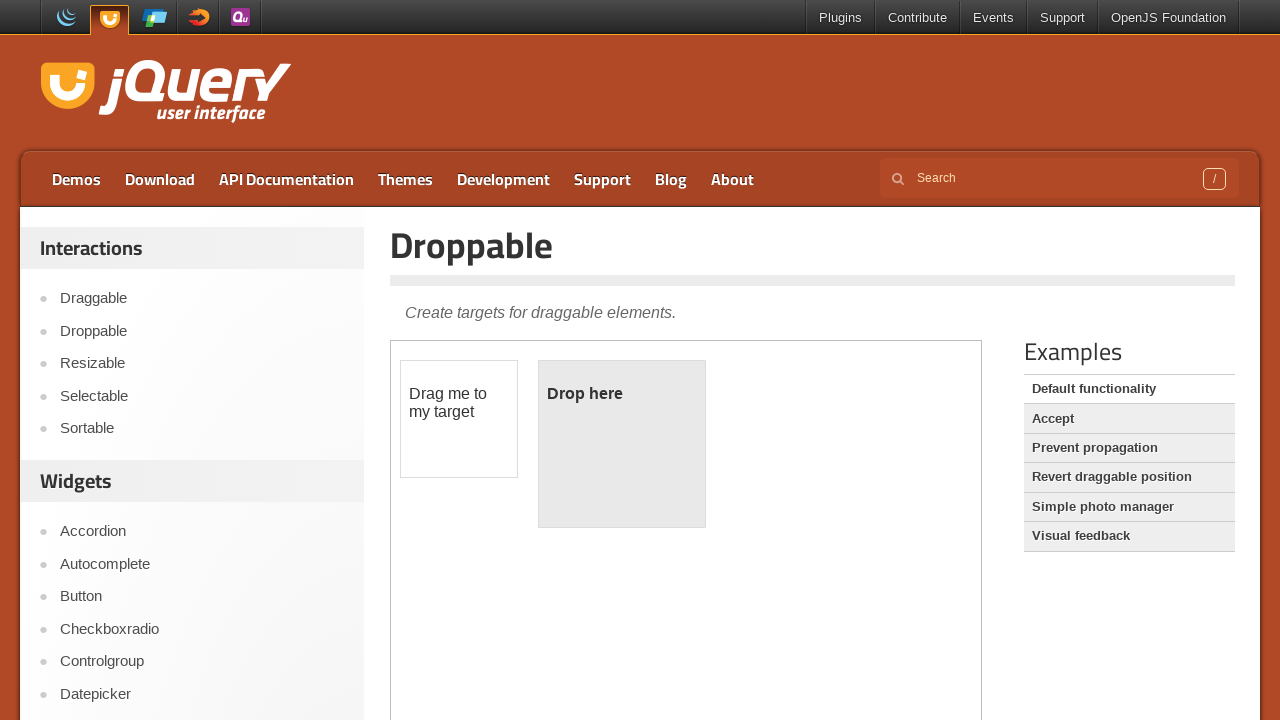

Located the draggable element within the iframe
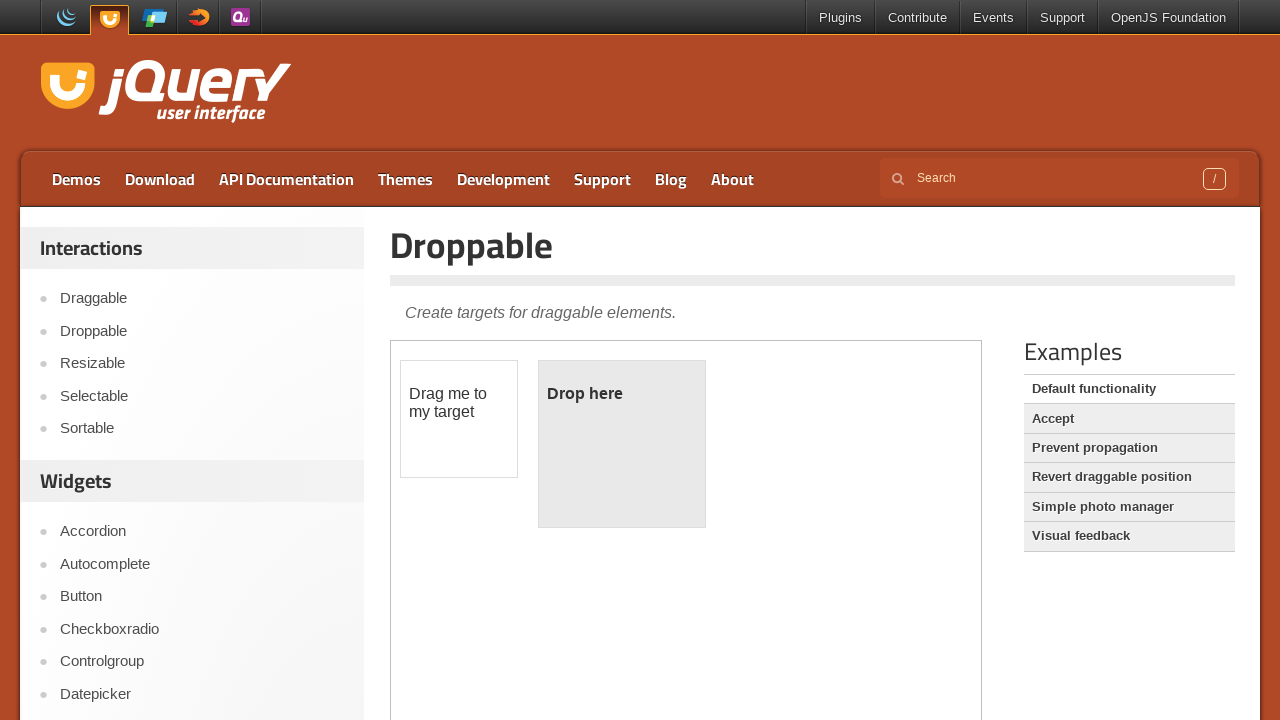

Located the droppable target element within the iframe
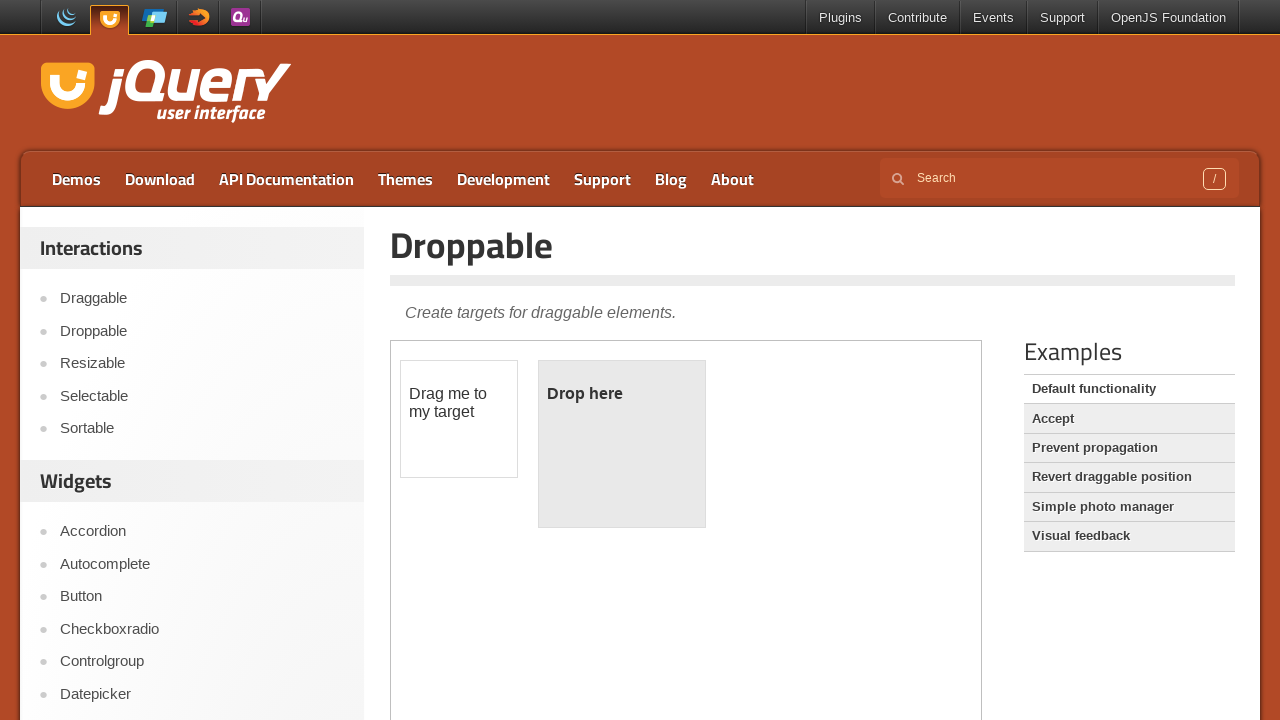

Performed drag and drop operation - dragged element onto target area at (622, 444)
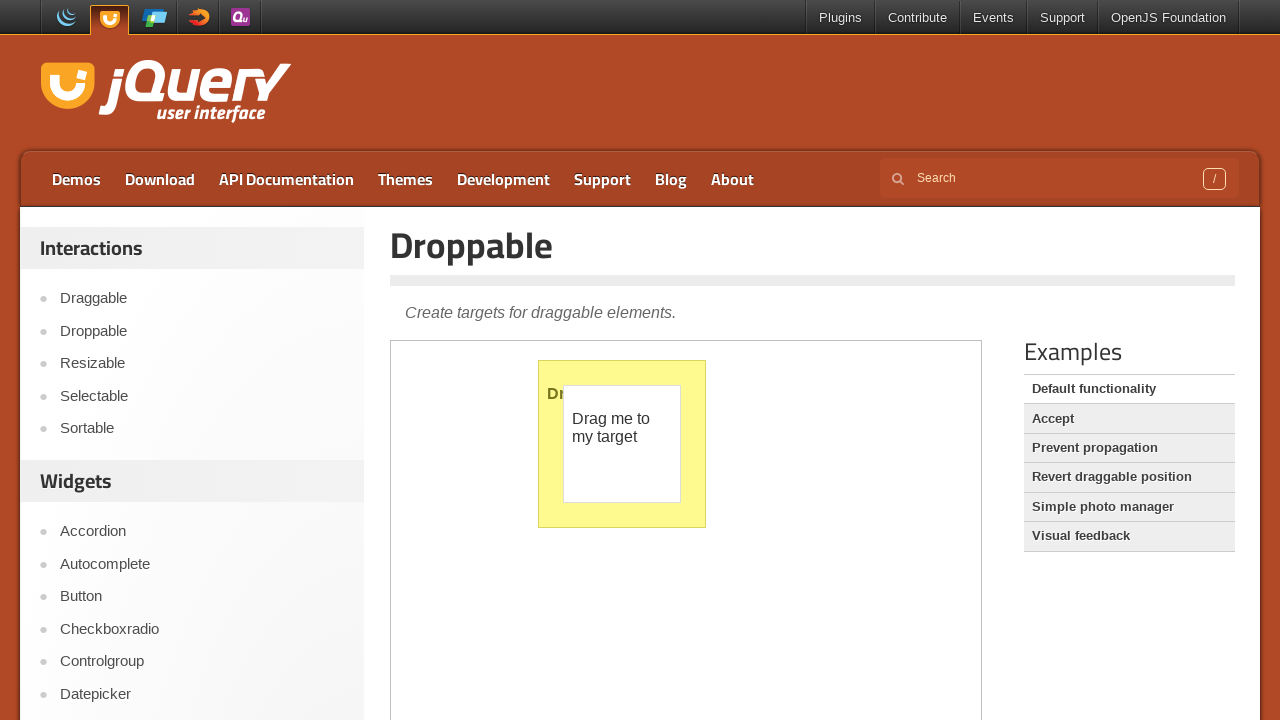

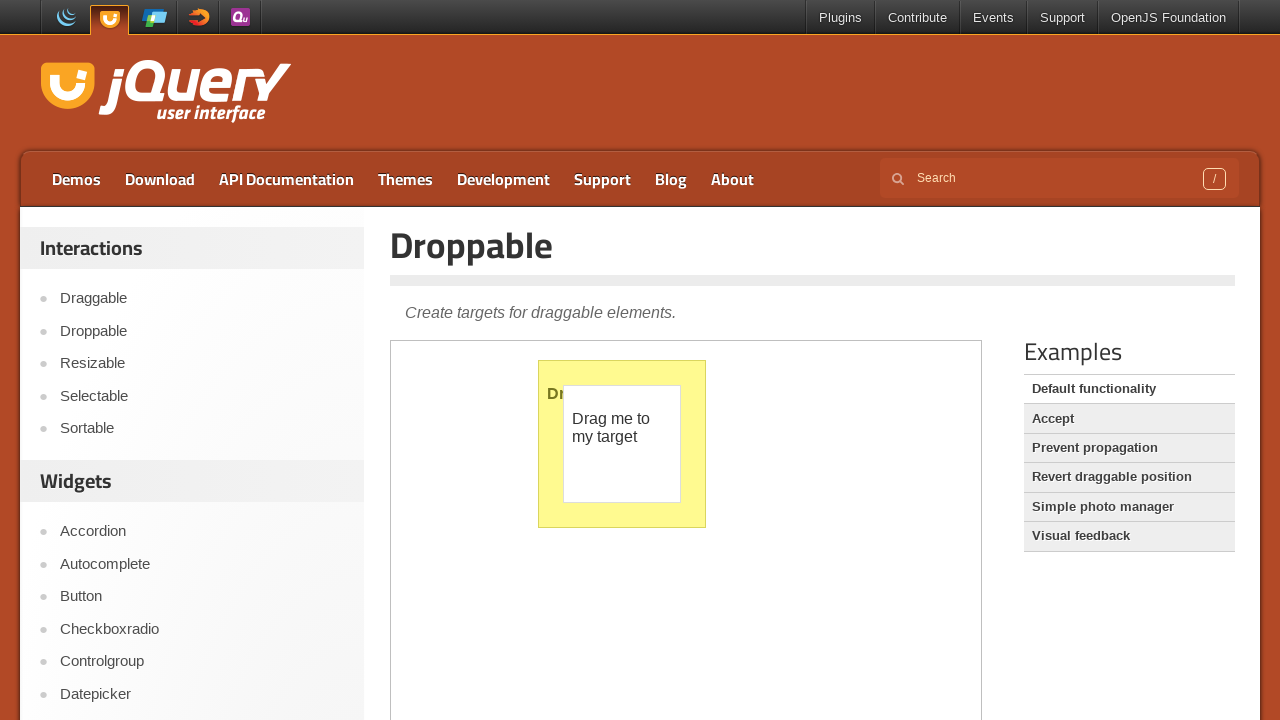